Tests jQuery UI datepicker by switching to an iframe and filling in a date value

Starting URL: https://jqueryui.com/datepicker/

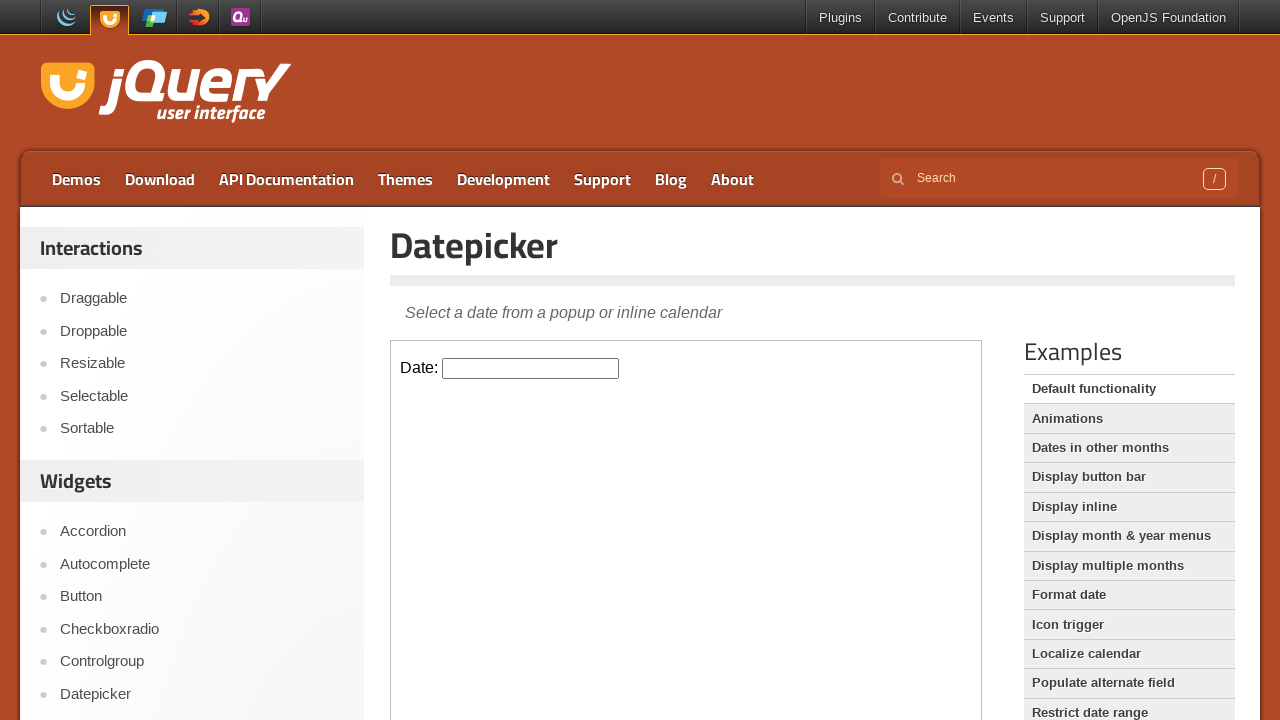

Waited for jQuery UI datepicker page to load
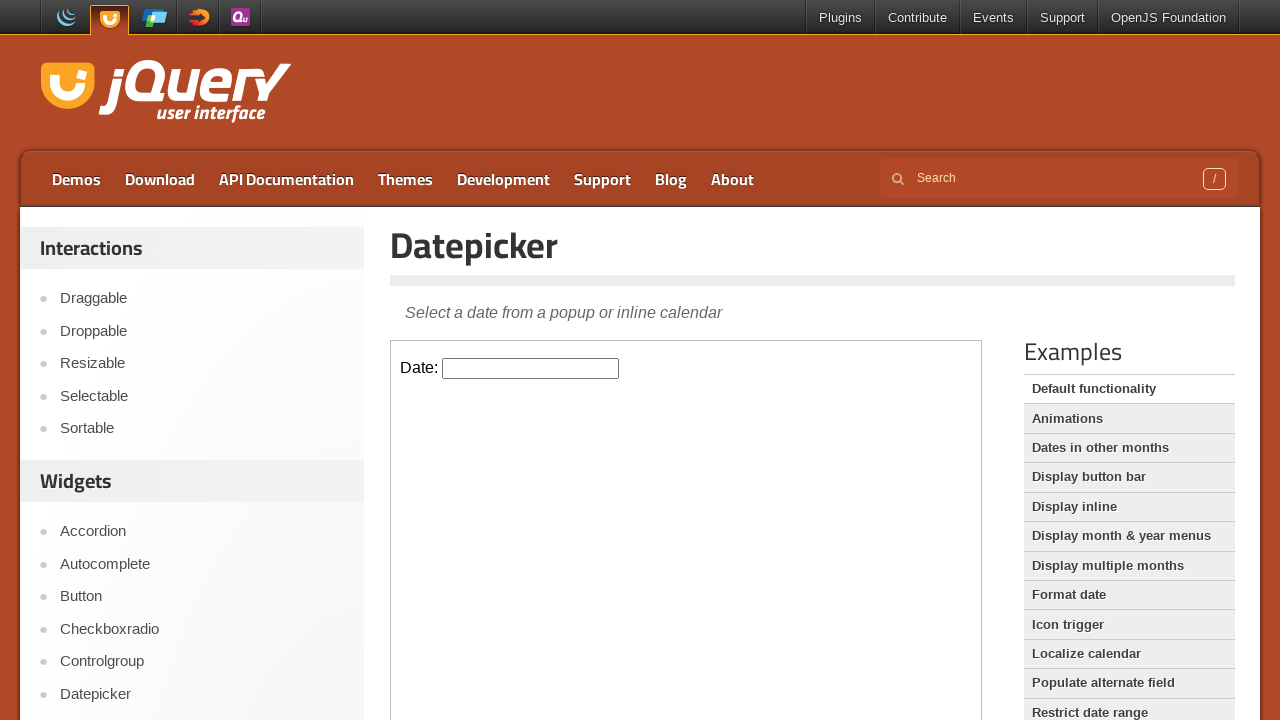

Located the iframe containing the datepicker
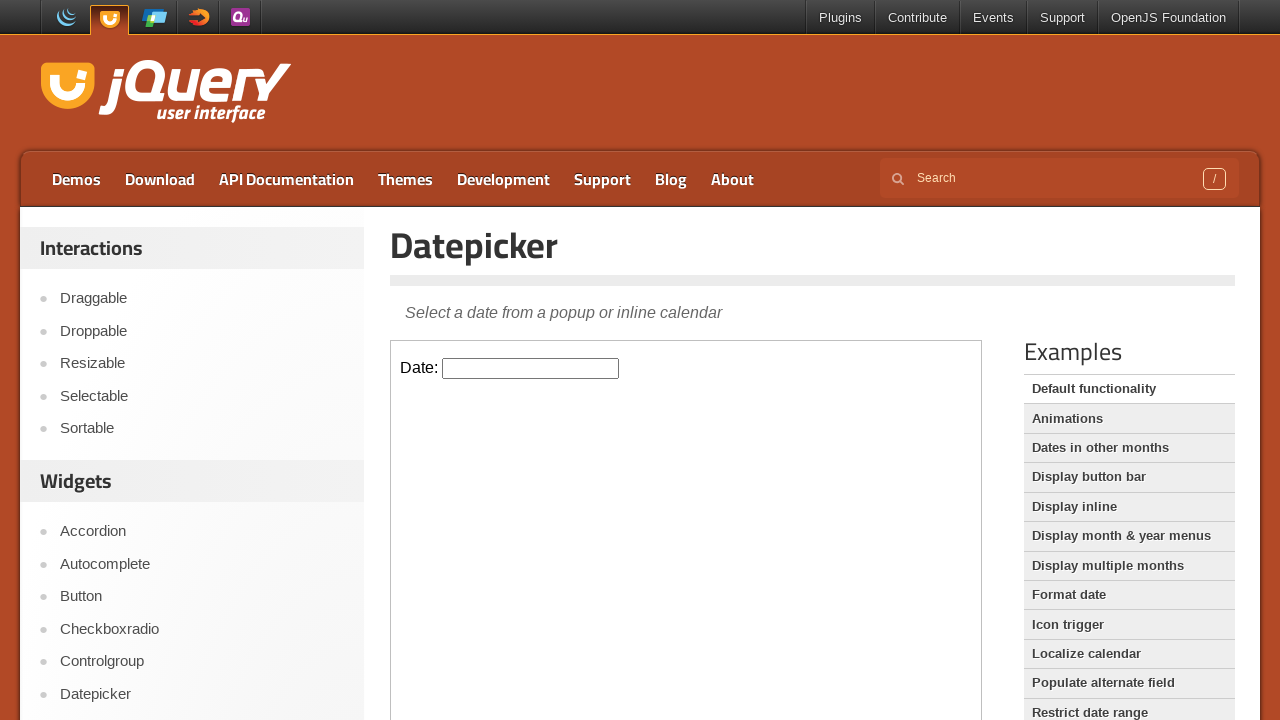

Waited for iframe content to be ready
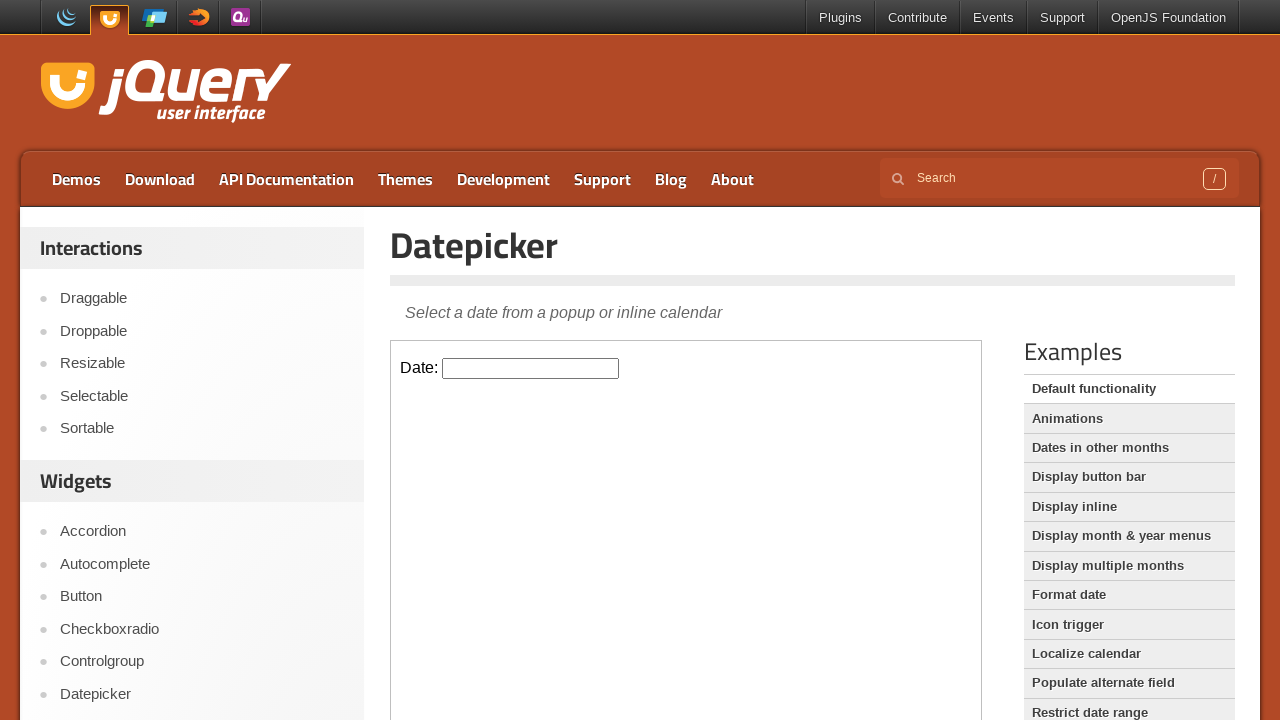

Filled datepicker input with date '09/28/2015' on iframe >> nth=0 >> internal:control=enter-frame >> #datepicker
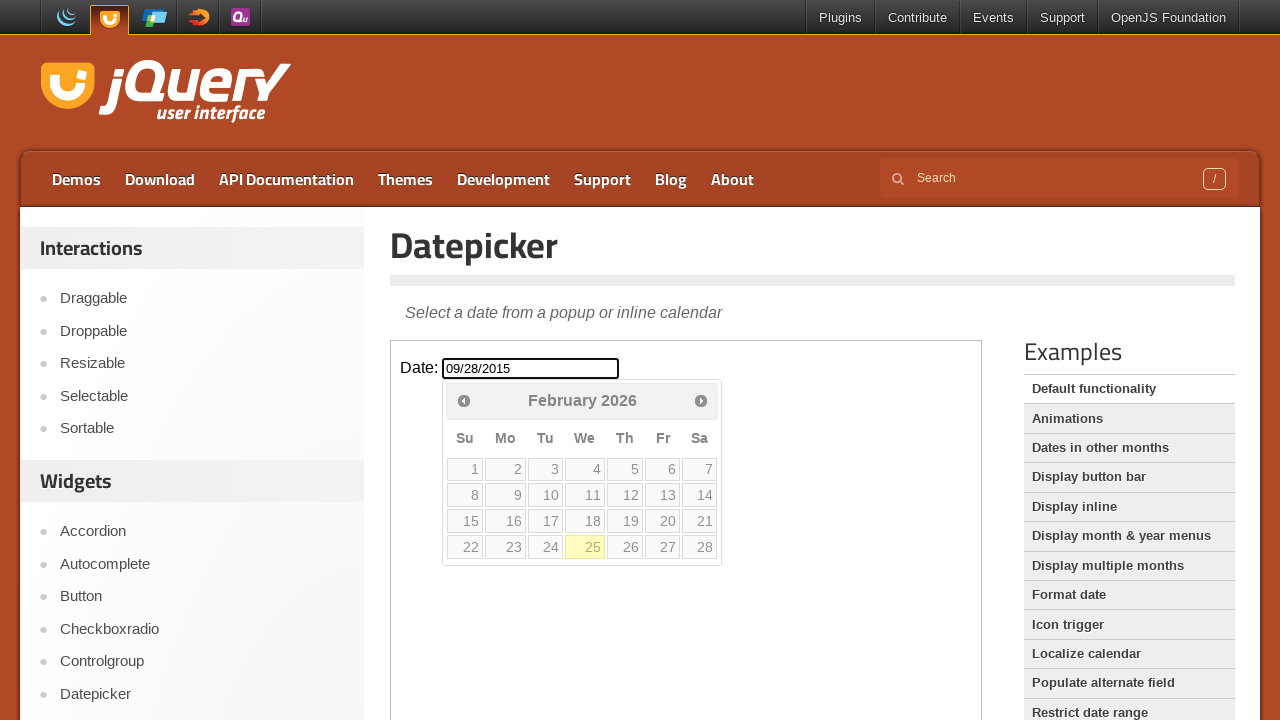

Retrieved datepicker value: 09/28/2015
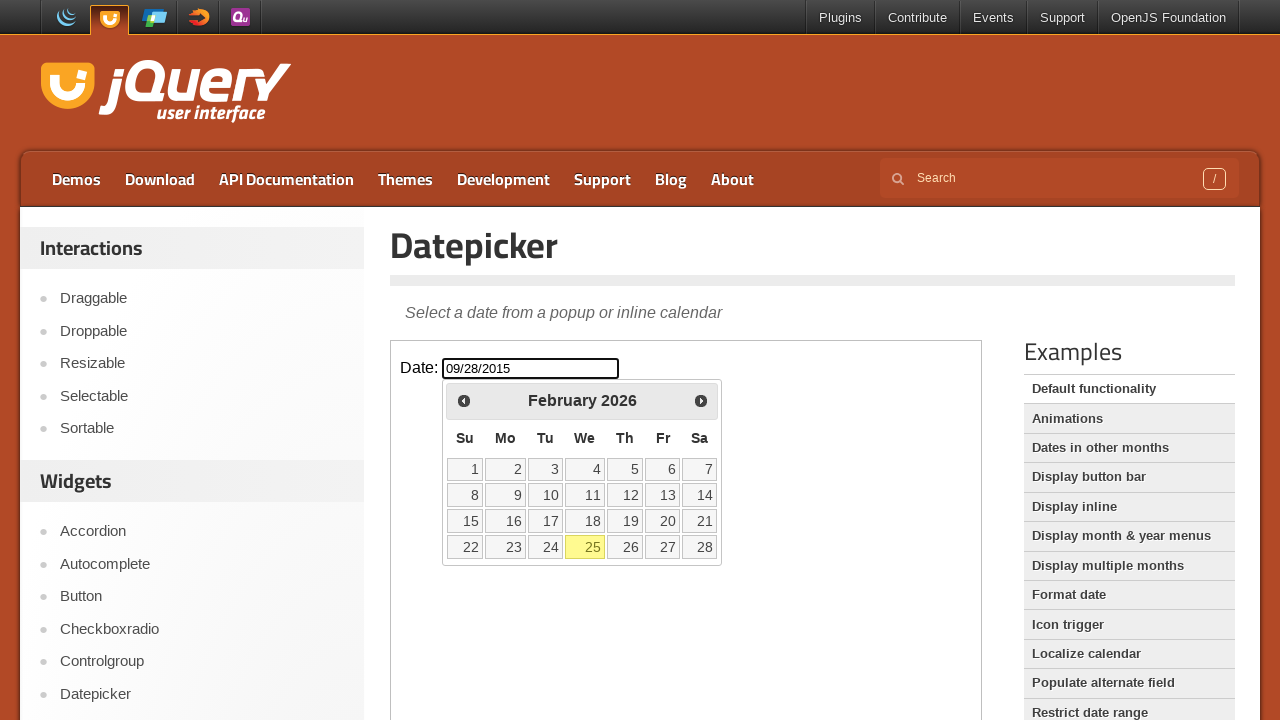

Printed date value to console: 09/28/2015
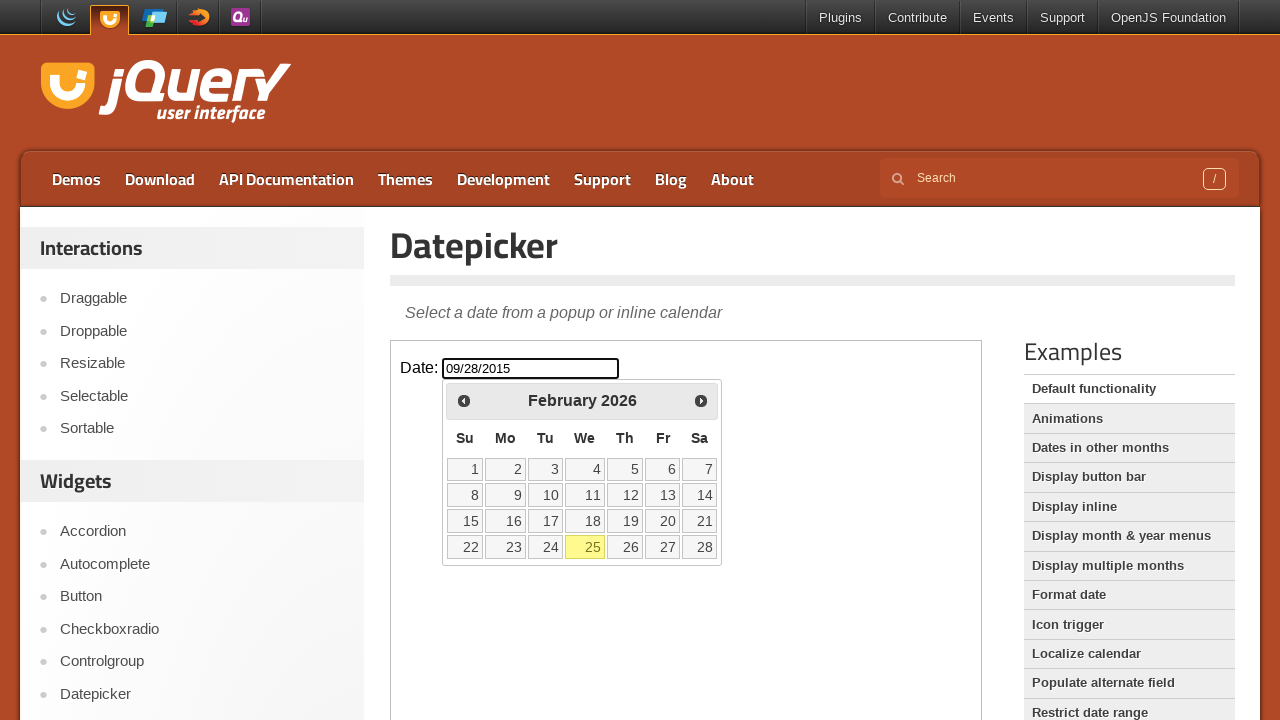

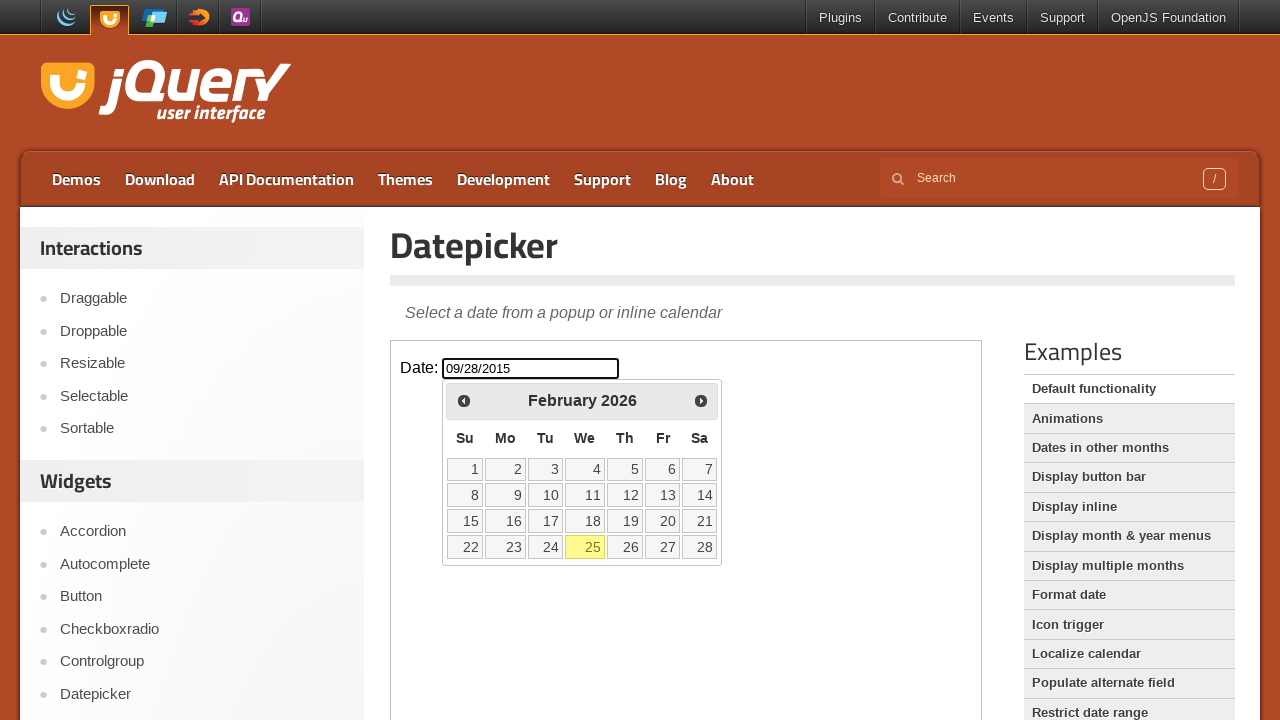